Performs select all and copy keyboard shortcuts

Starting URL: http://lucas234.gitee.io/static-demo/

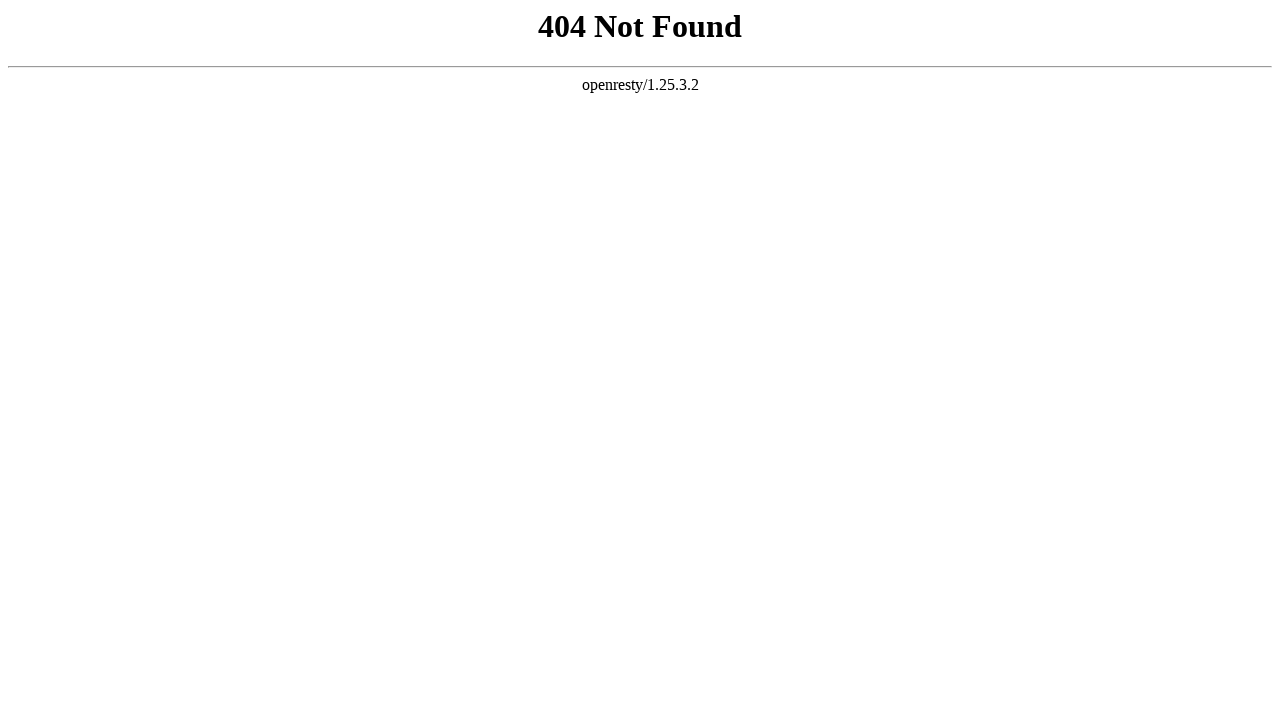

Pressed Control+A to select all content
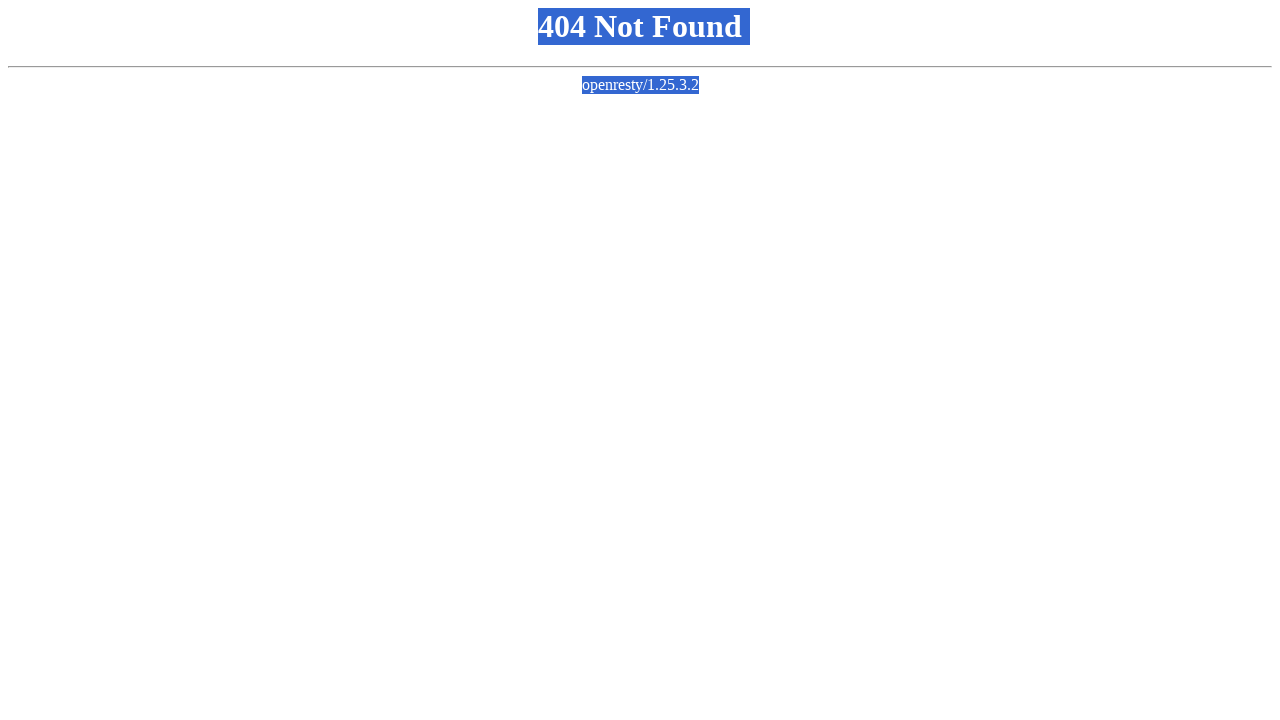

Pressed Control+C to copy selected content
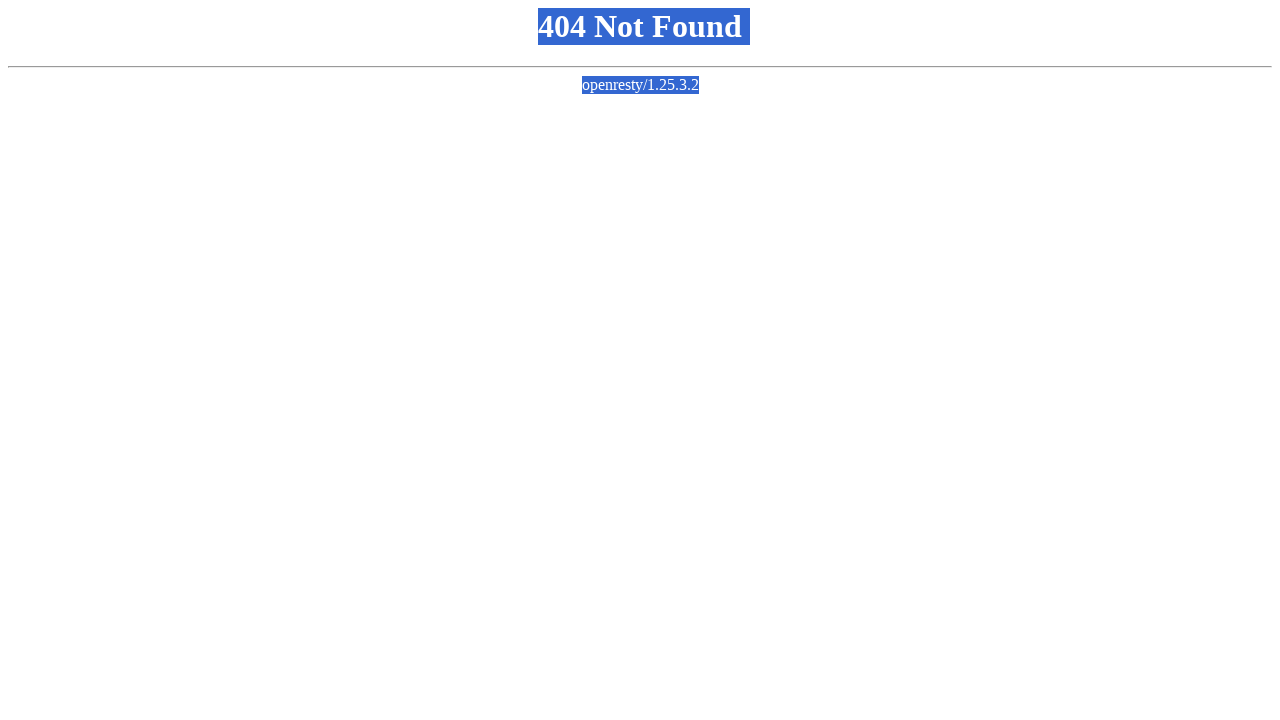

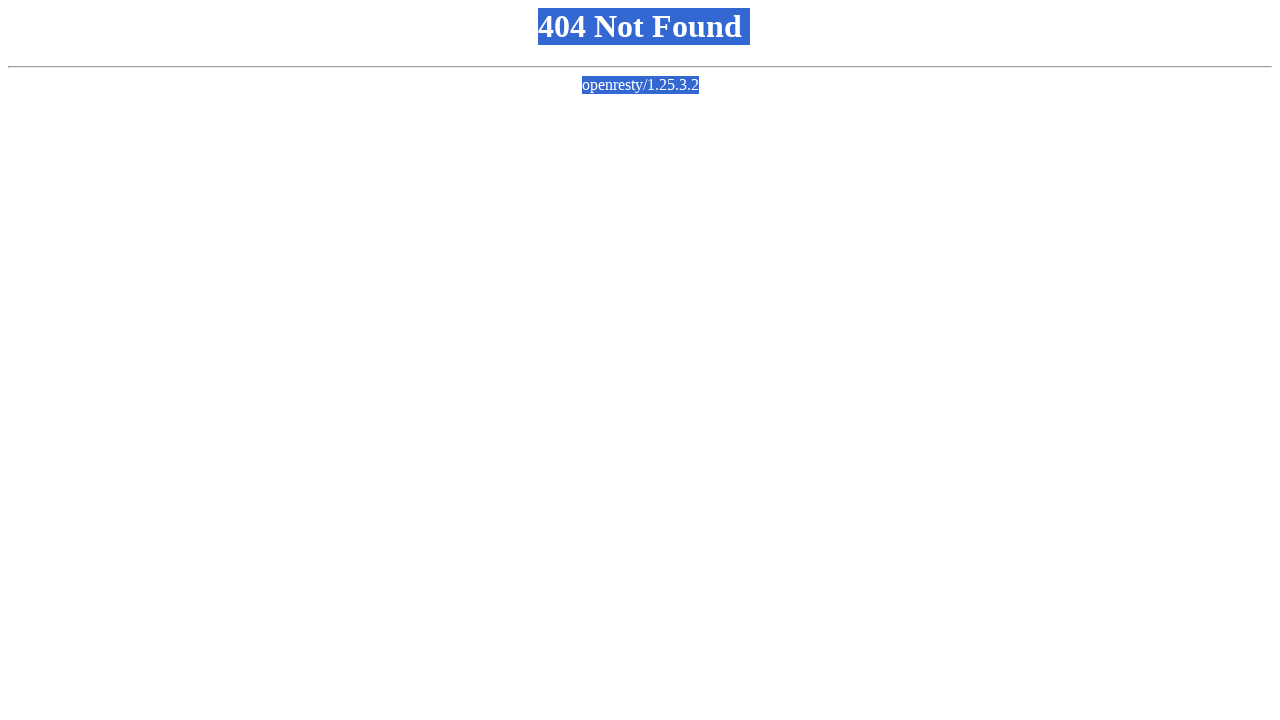